Verifies that the loading spinner appears after clicking the Start button

Starting URL: https://the-internet.herokuapp.com/

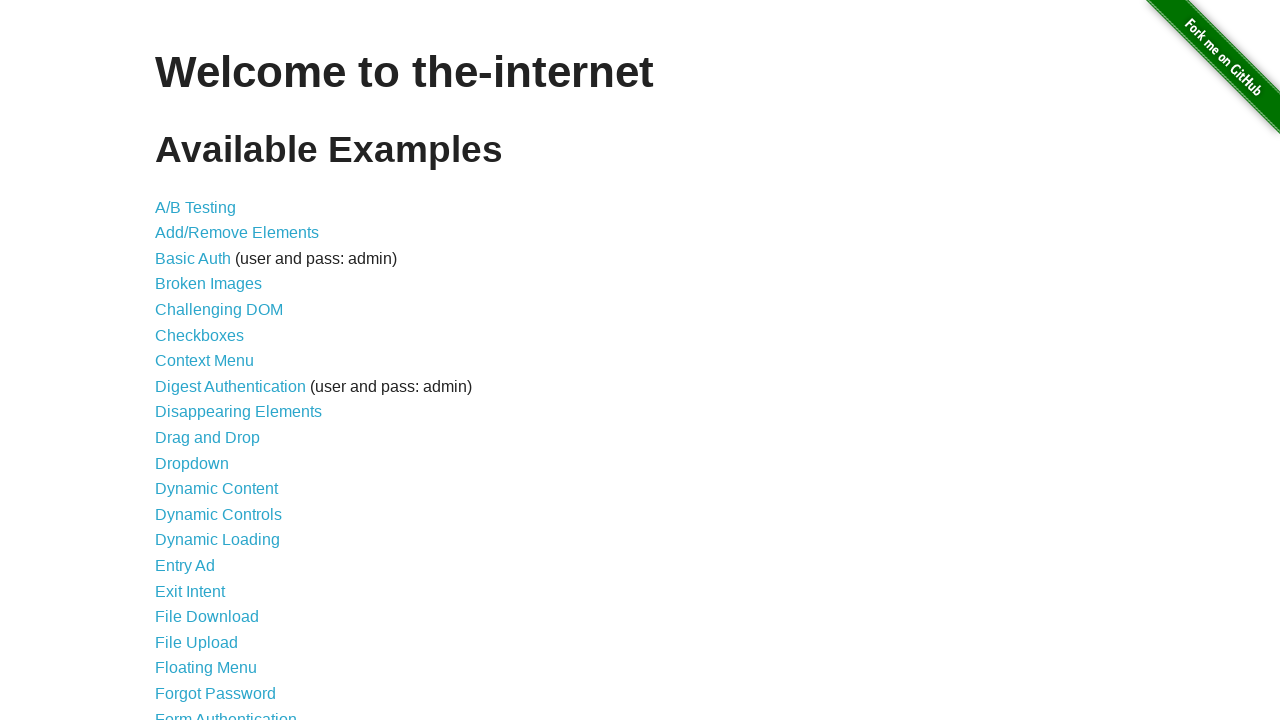

Clicked on dynamic loading page link at (218, 540) on a[href='/dynamic_loading']
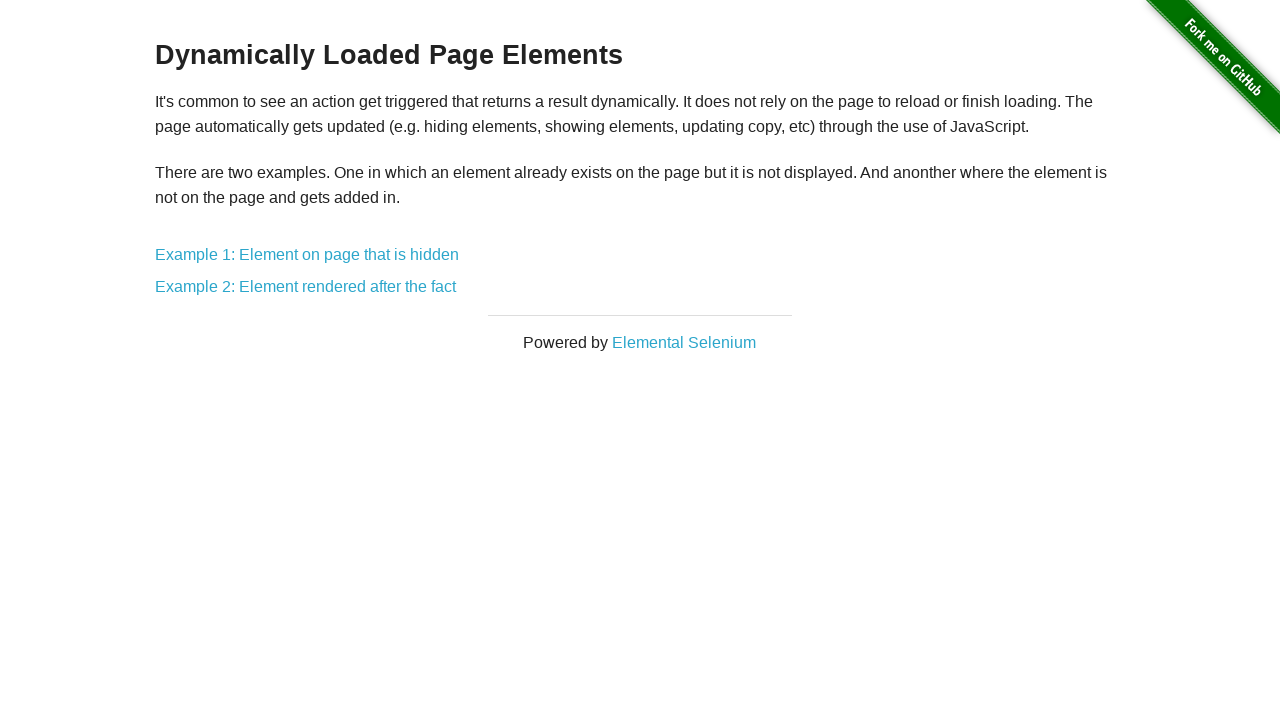

Clicked on Example 1 link at (307, 255) on a[href='/dynamic_loading/1']
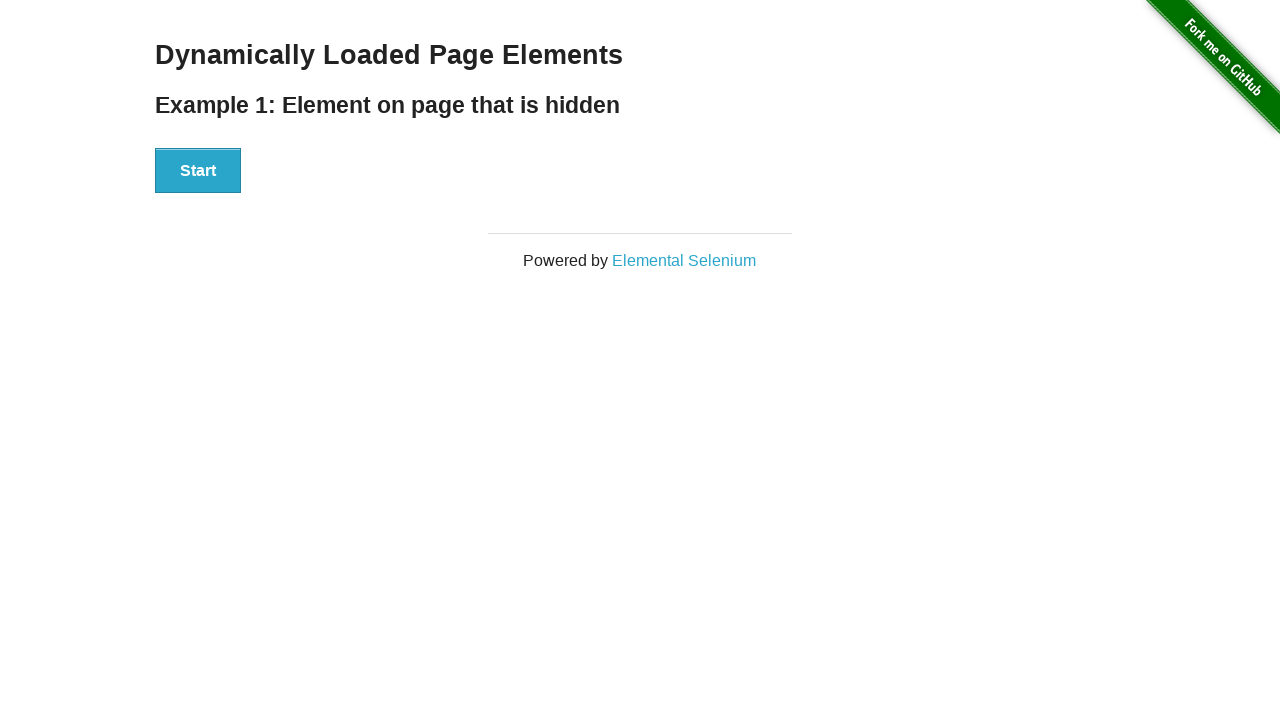

Clicked the Start button at (198, 171) on #start button
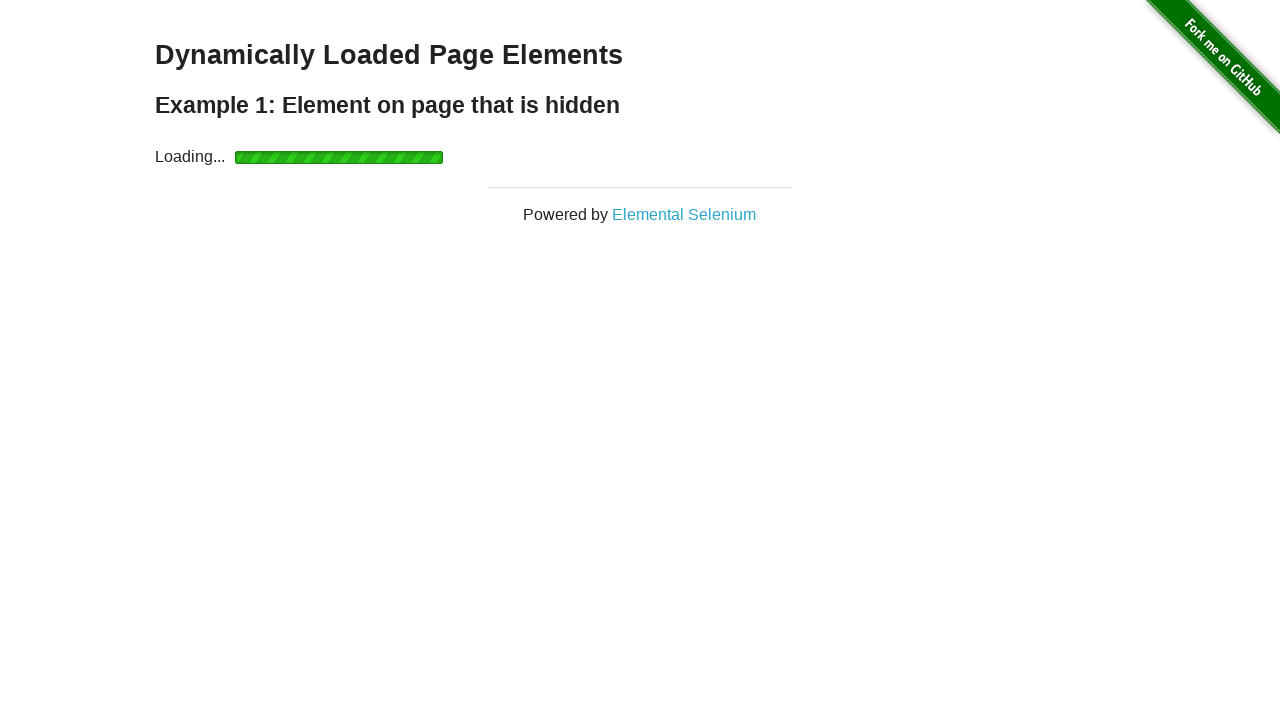

Verified that loading spinner is visible
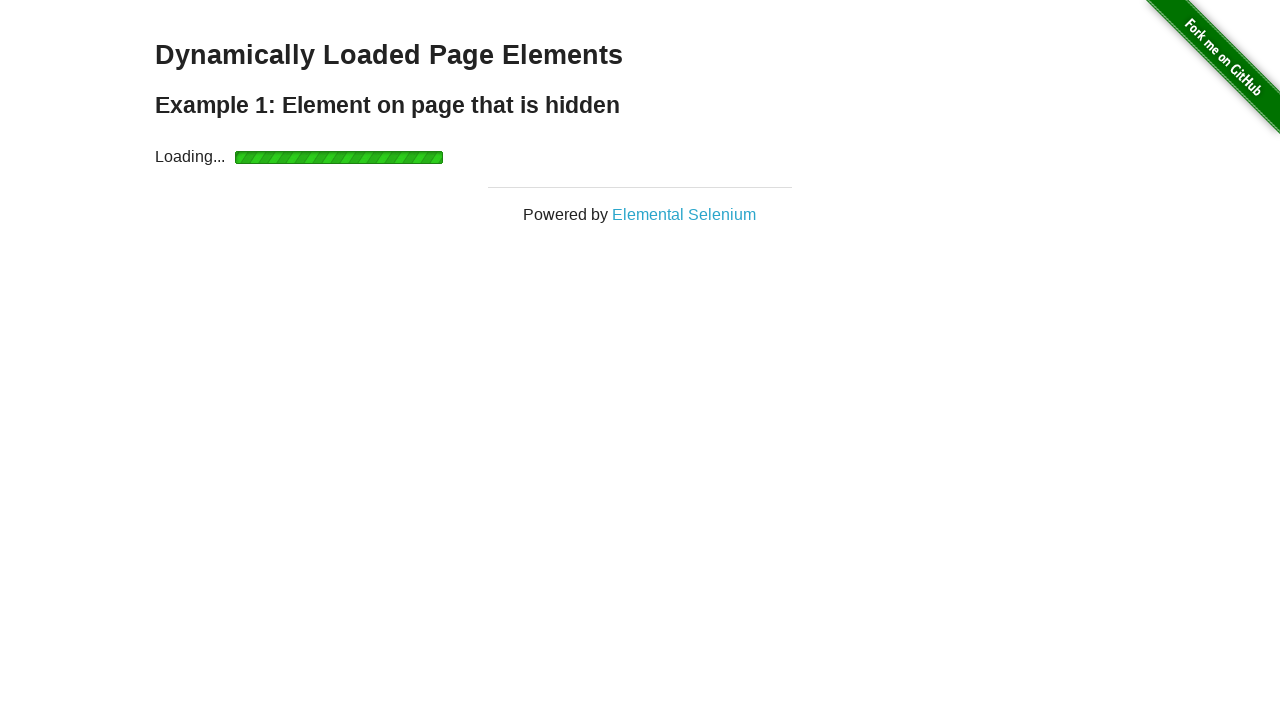

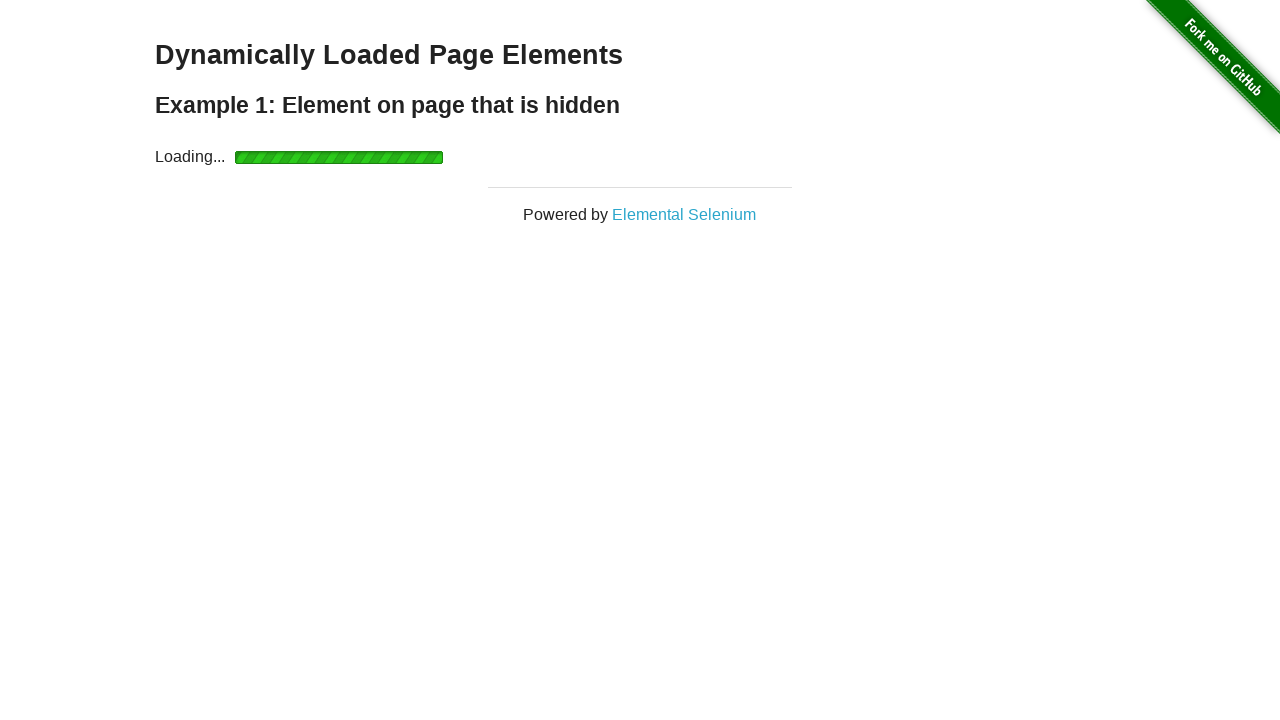